Tests the text box form on demoqa.com by navigating to Elements, then Text Box, and filling out user information fields including name, email, current address, and permanent address.

Starting URL: https://demoqa.com/

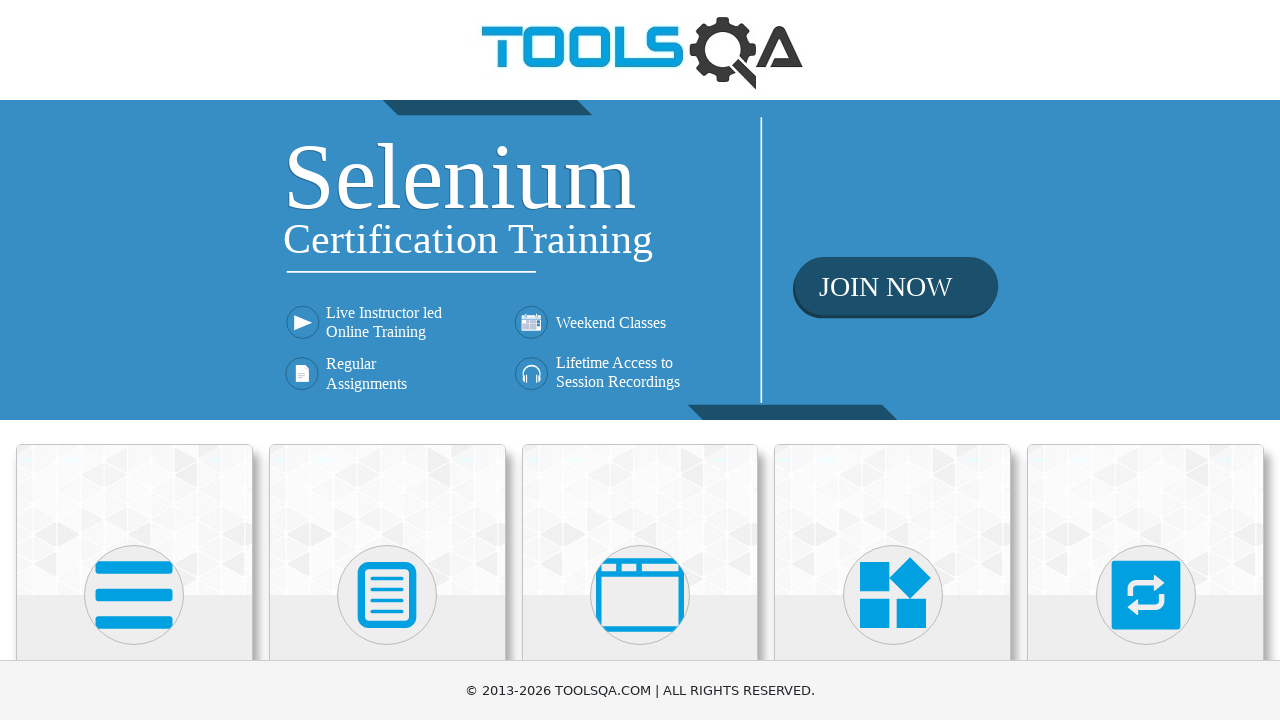

Clicked on Elements section at (134, 360) on text=Elements
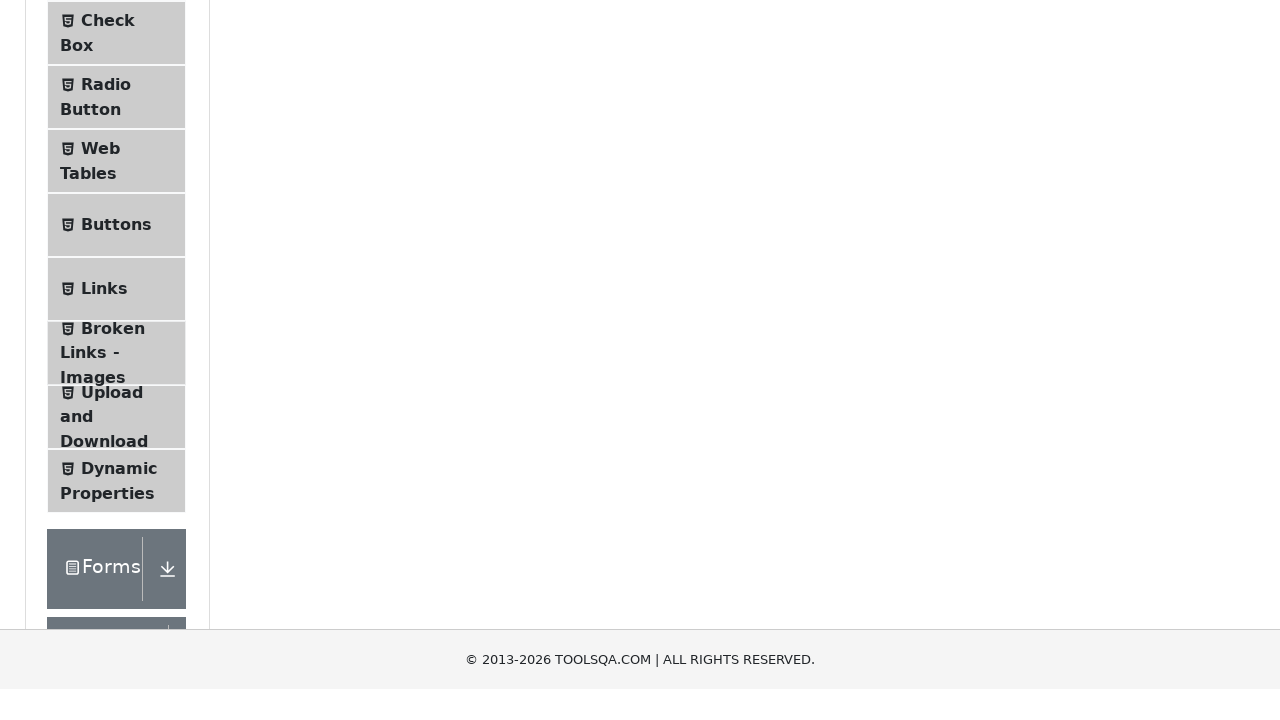

Clicked on Text Box option at (119, 261) on text=Text Box
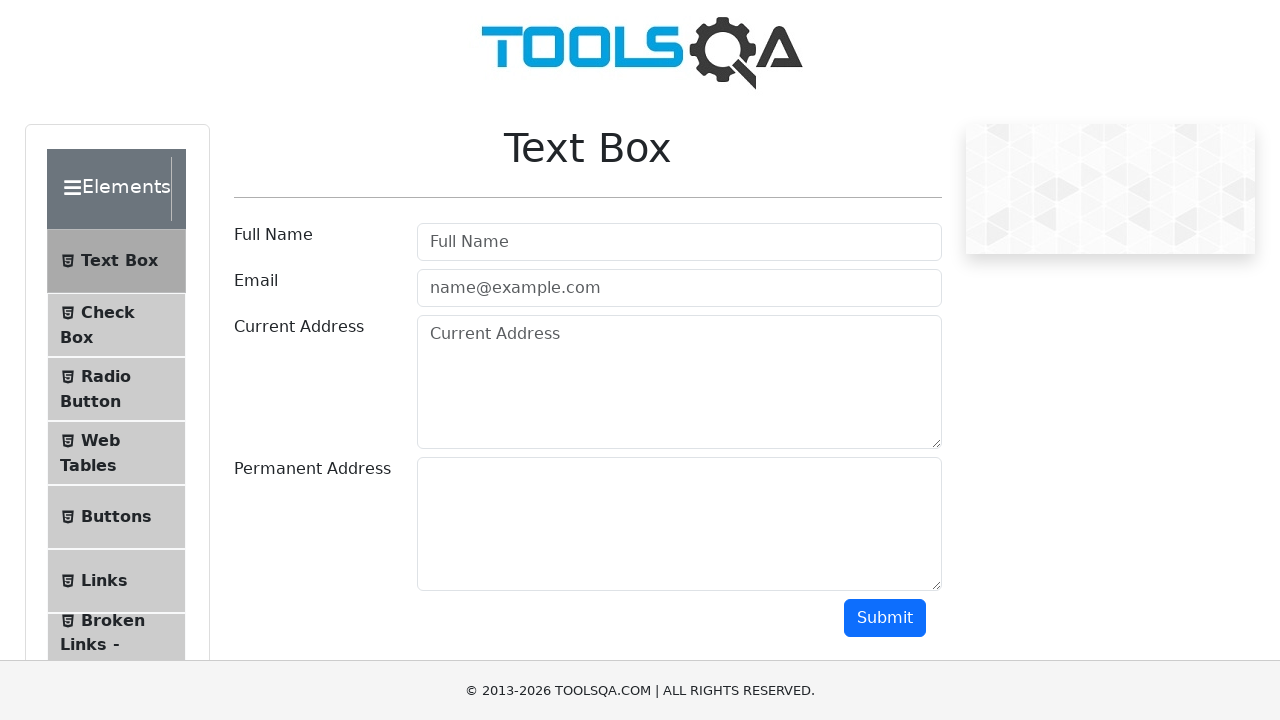

Filled username field with 'important user' on #userName
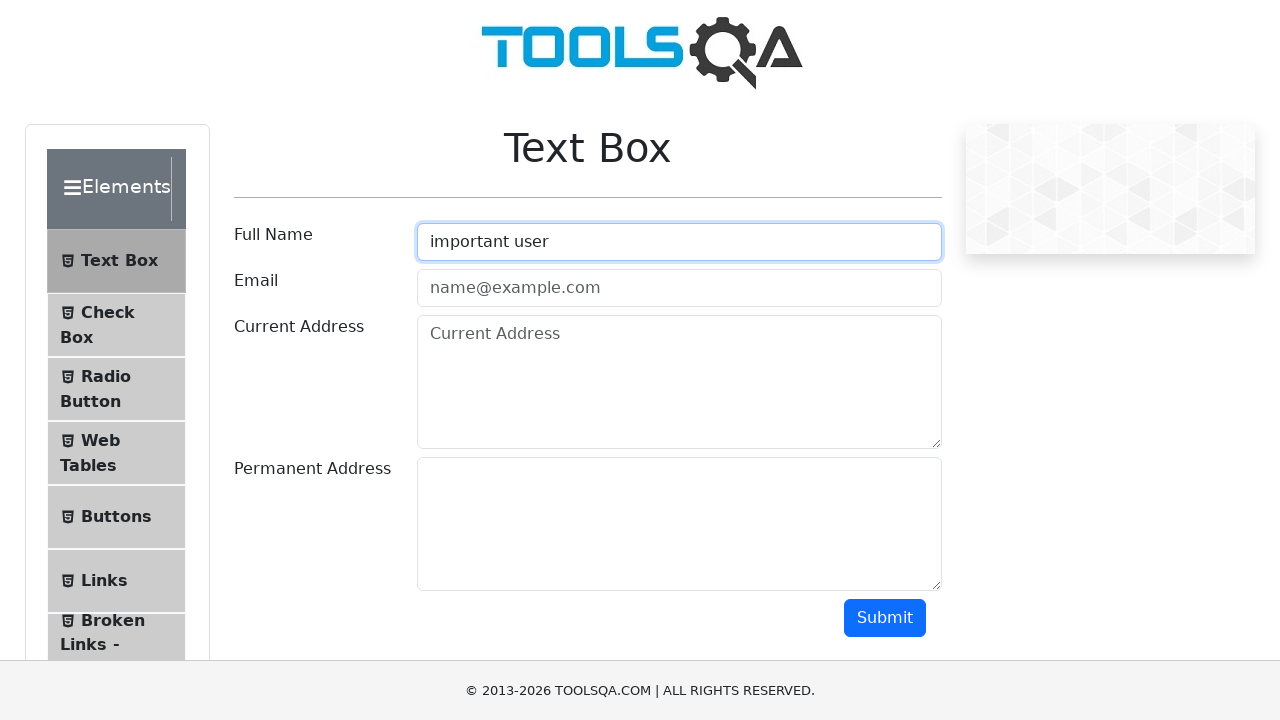

Filled email field with 'importantemail@email.com' on #userEmail
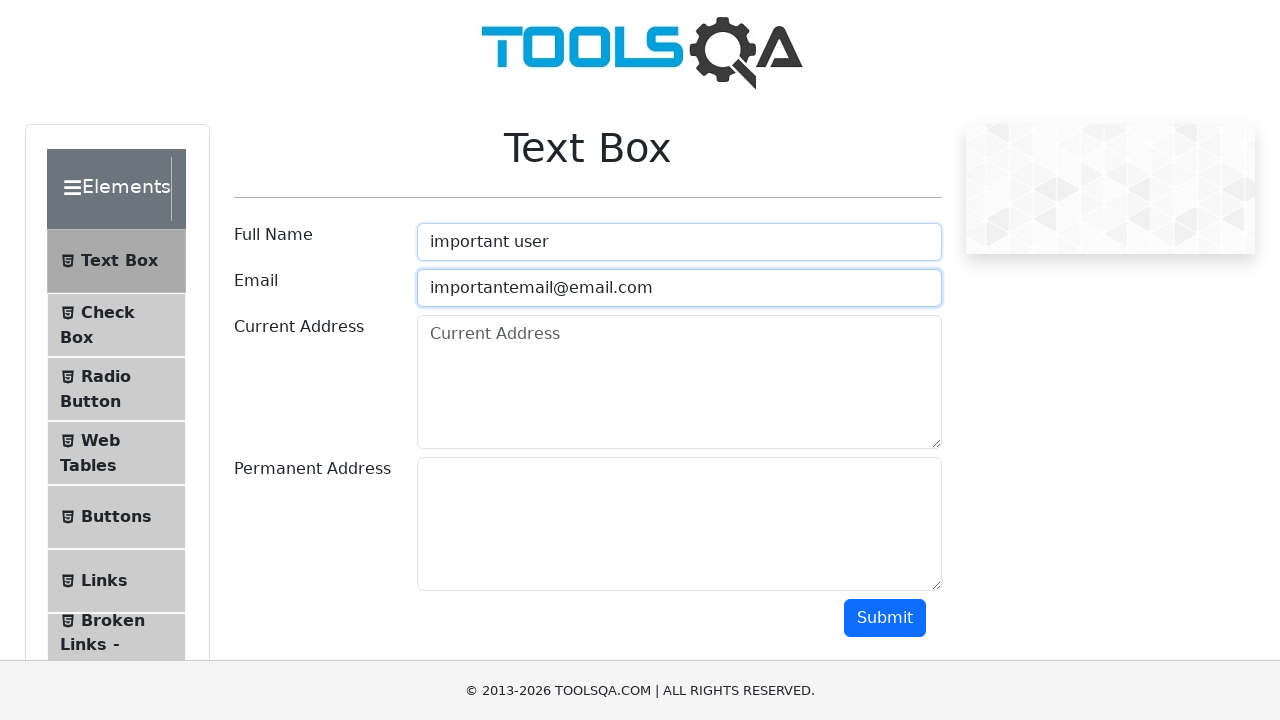

Filled current address field with 'Important Street 77/88BHL' on #currentAddress
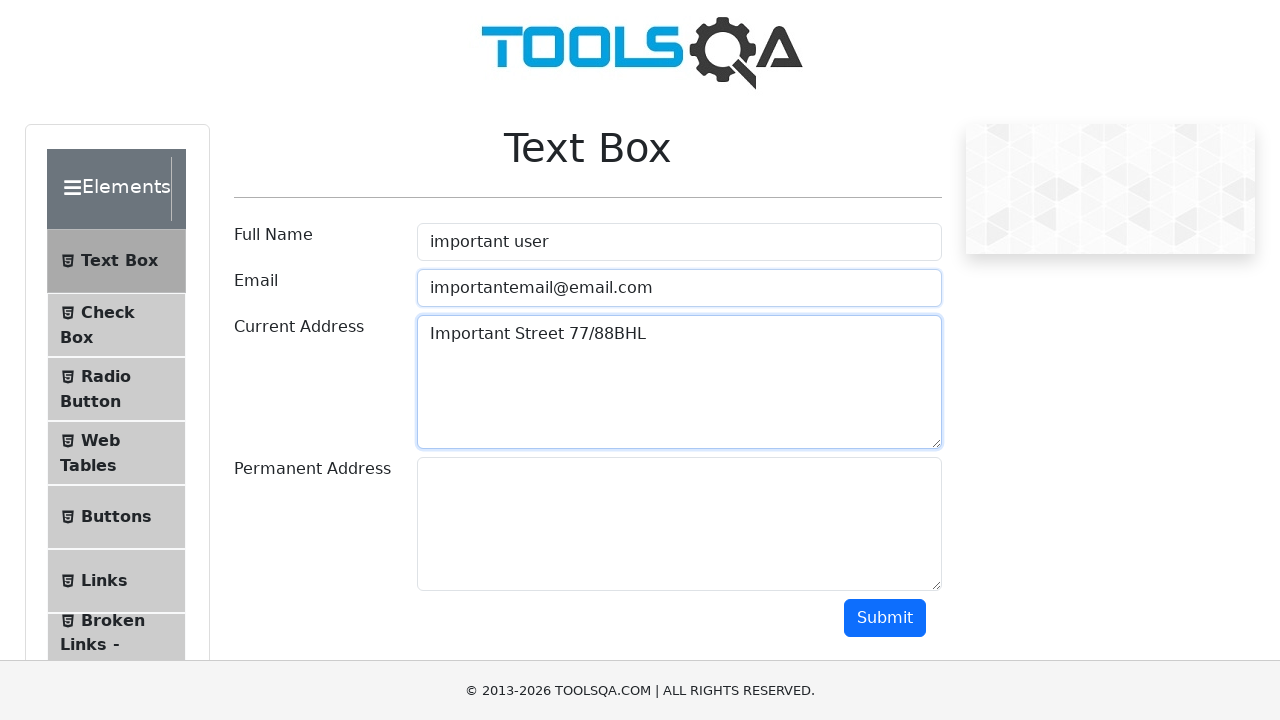

Filled permanent address field with 'This one is permanent address' on #permanentAddress
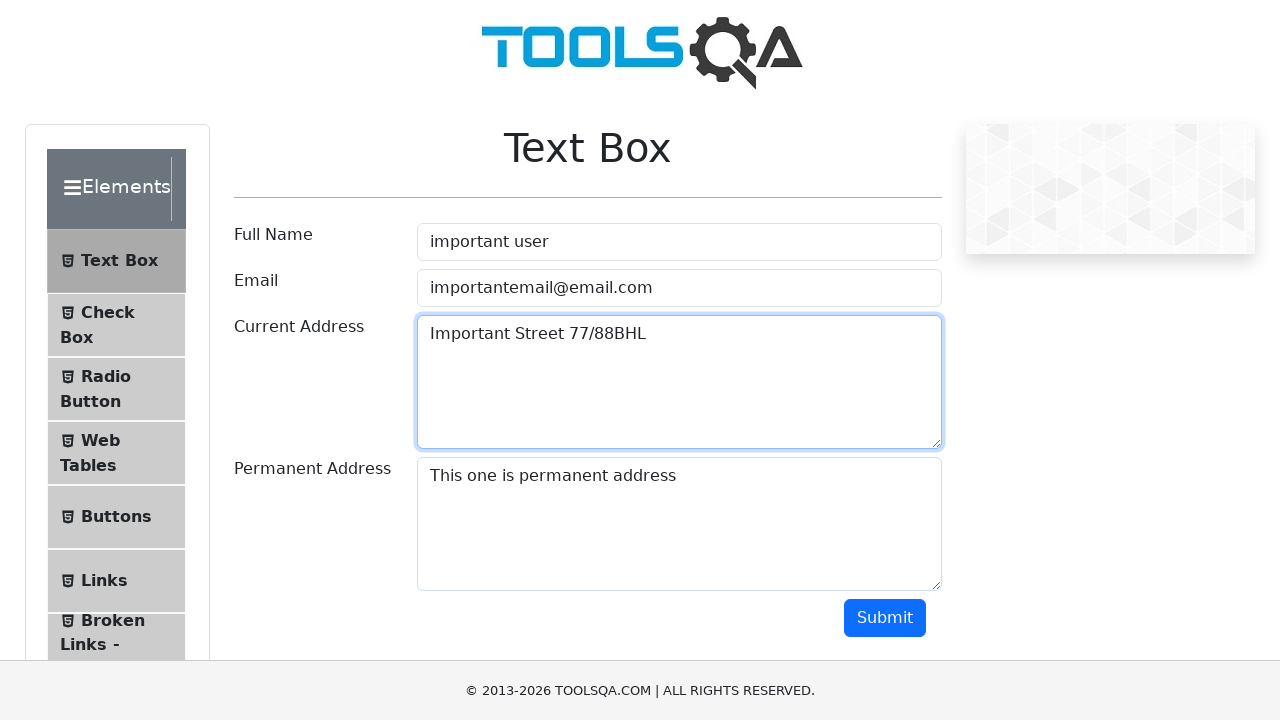

Clicked on Elements section again at (109, 189) on text=Elements
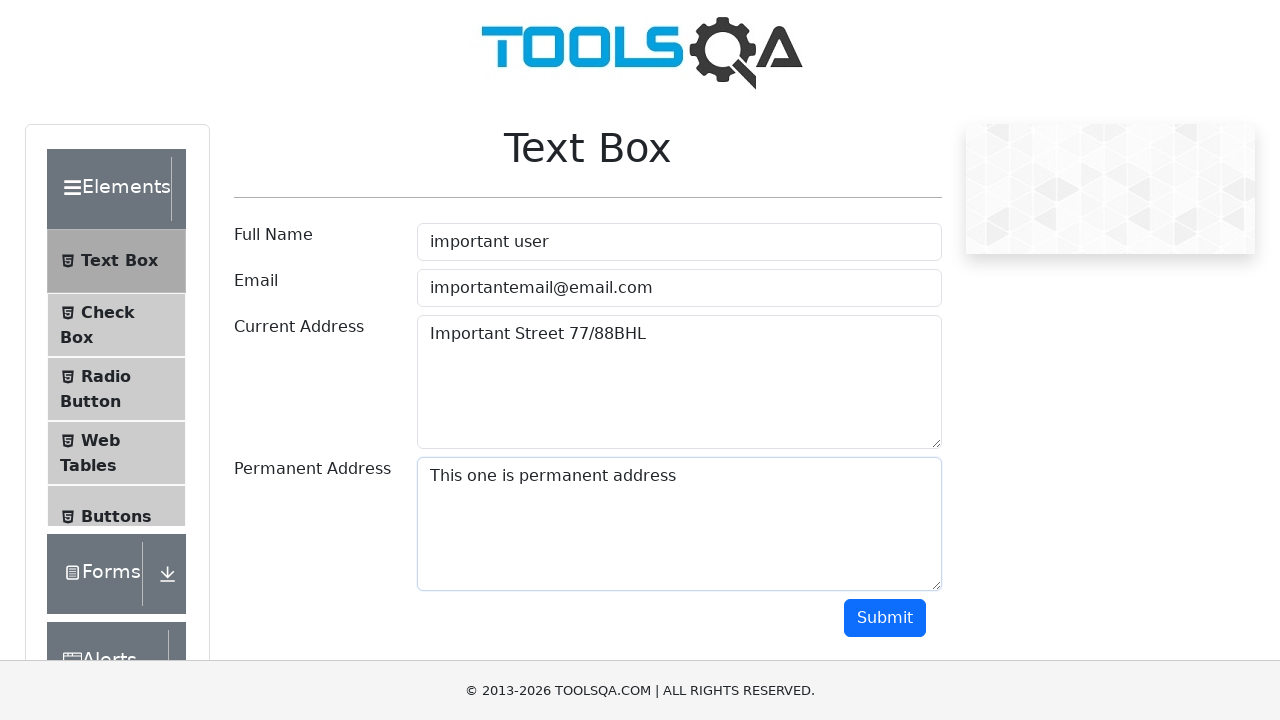

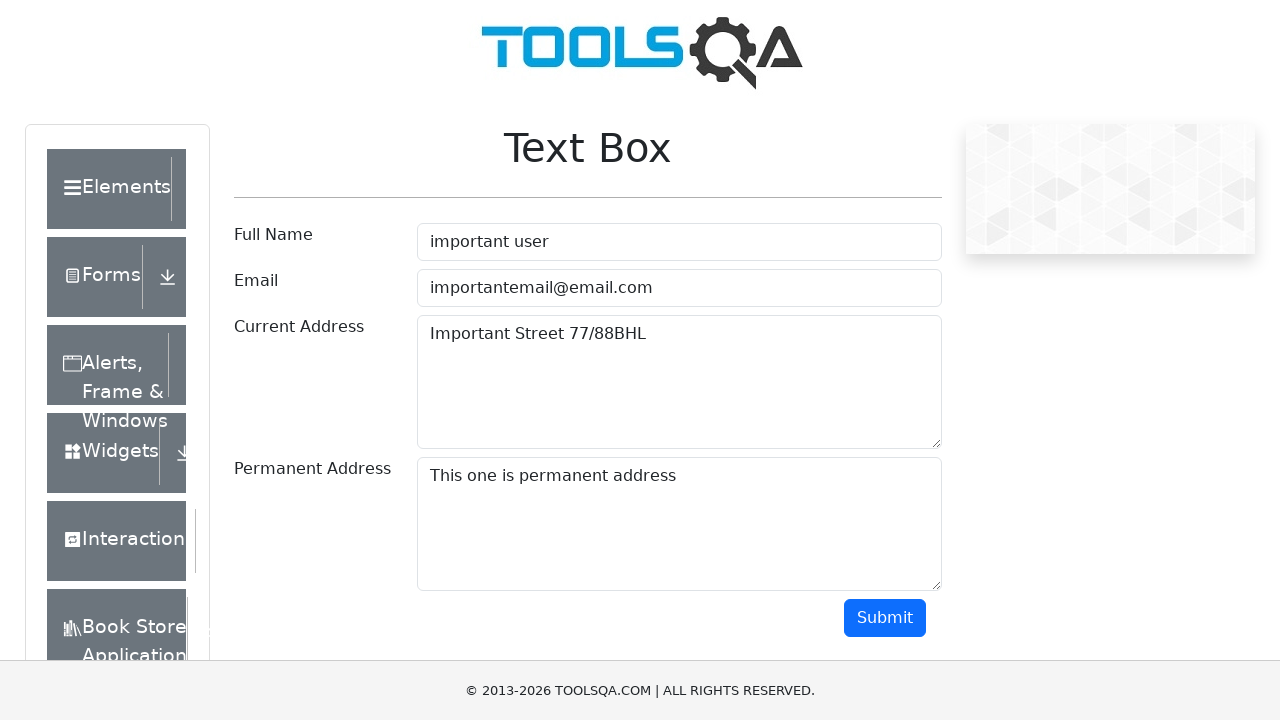